Tests a web form by filling a text input field with "Selenium" and clicking the submit button, then verifies the confirmation message is displayed.

Starting URL: https://www.selenium.dev/selenium/web/web-form.html

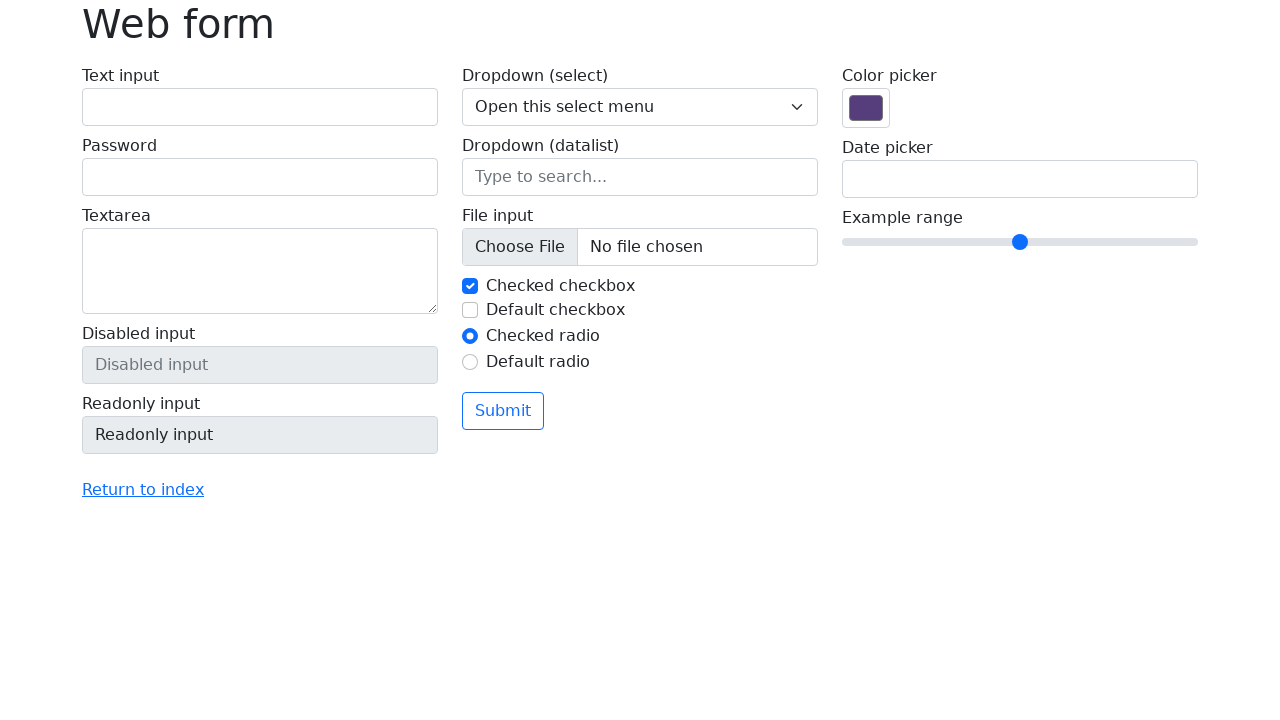

Filled text input field with 'Selenium' on input[name='my-text']
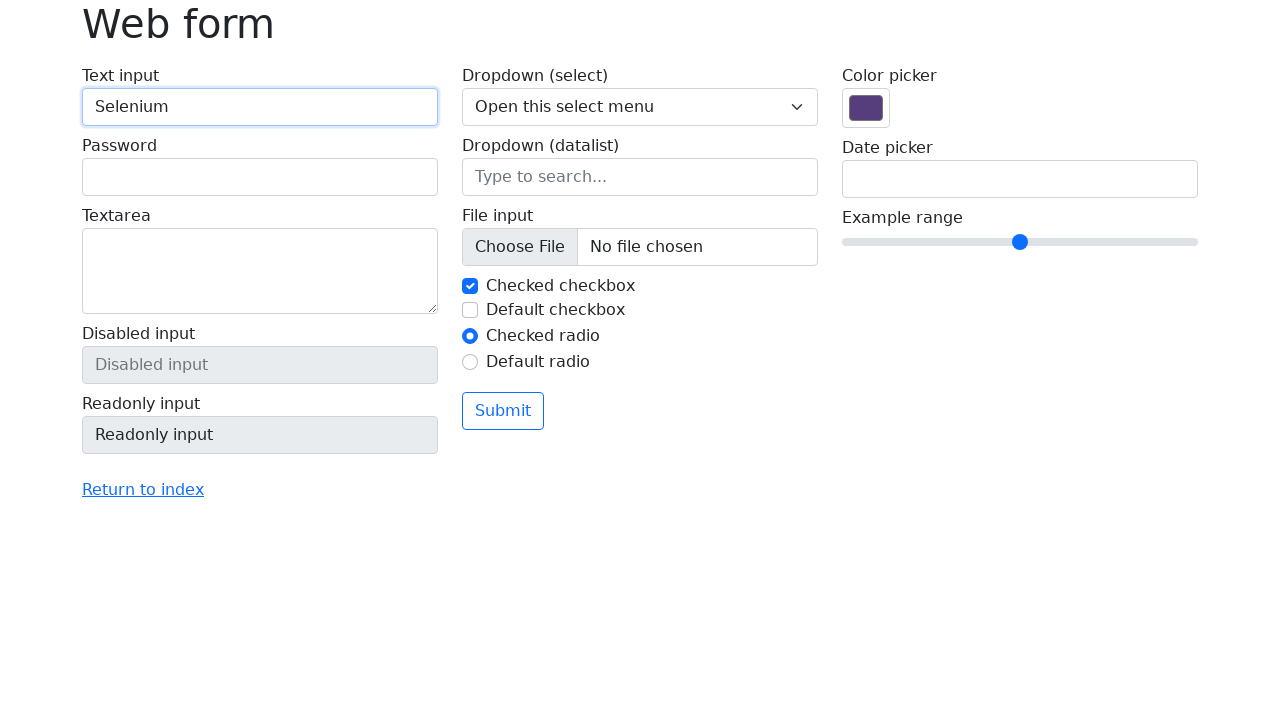

Clicked the submit button at (503, 411) on button
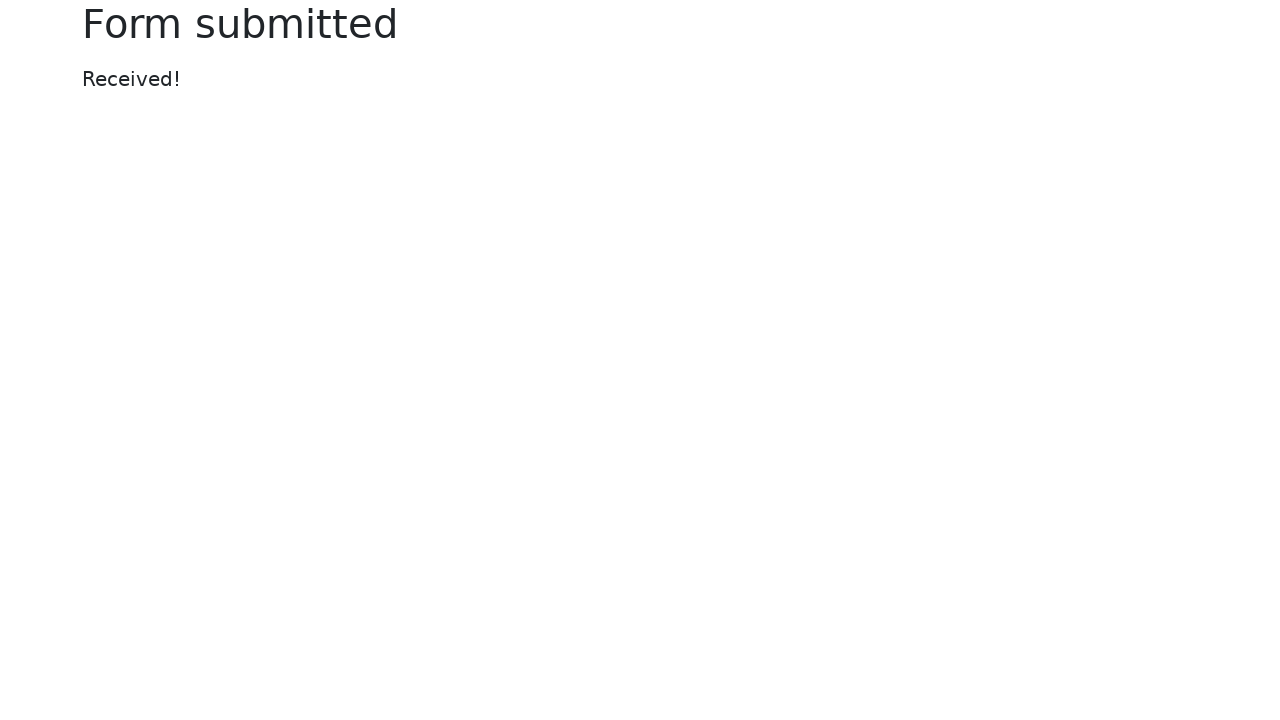

Confirmation message appeared
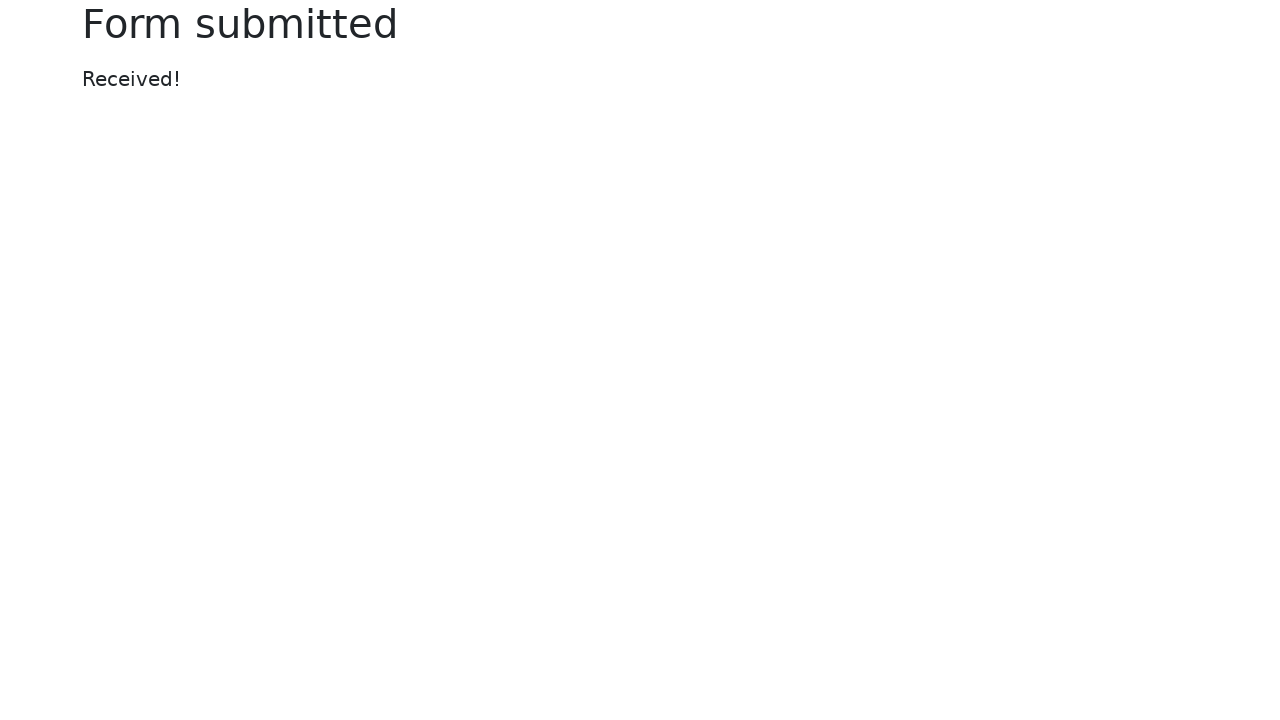

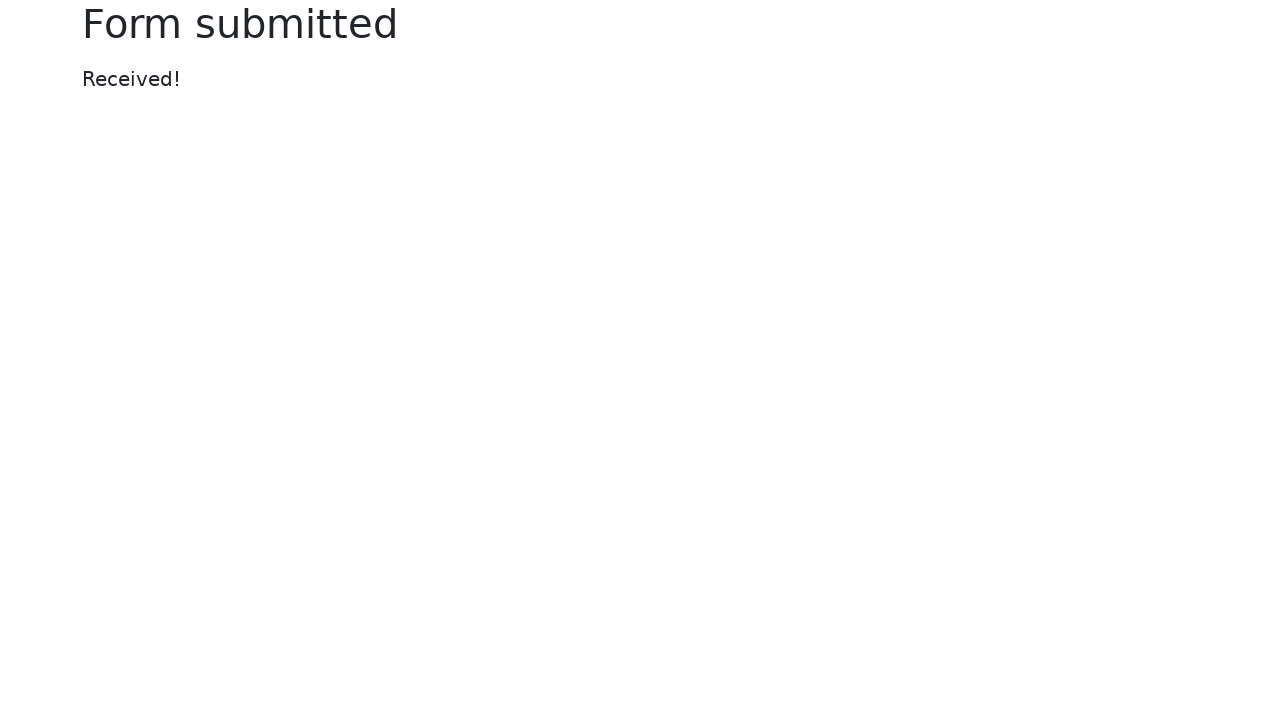